Tests editing a todo item by double-clicking and changing the text

Starting URL: https://demo.playwright.dev/todomvc

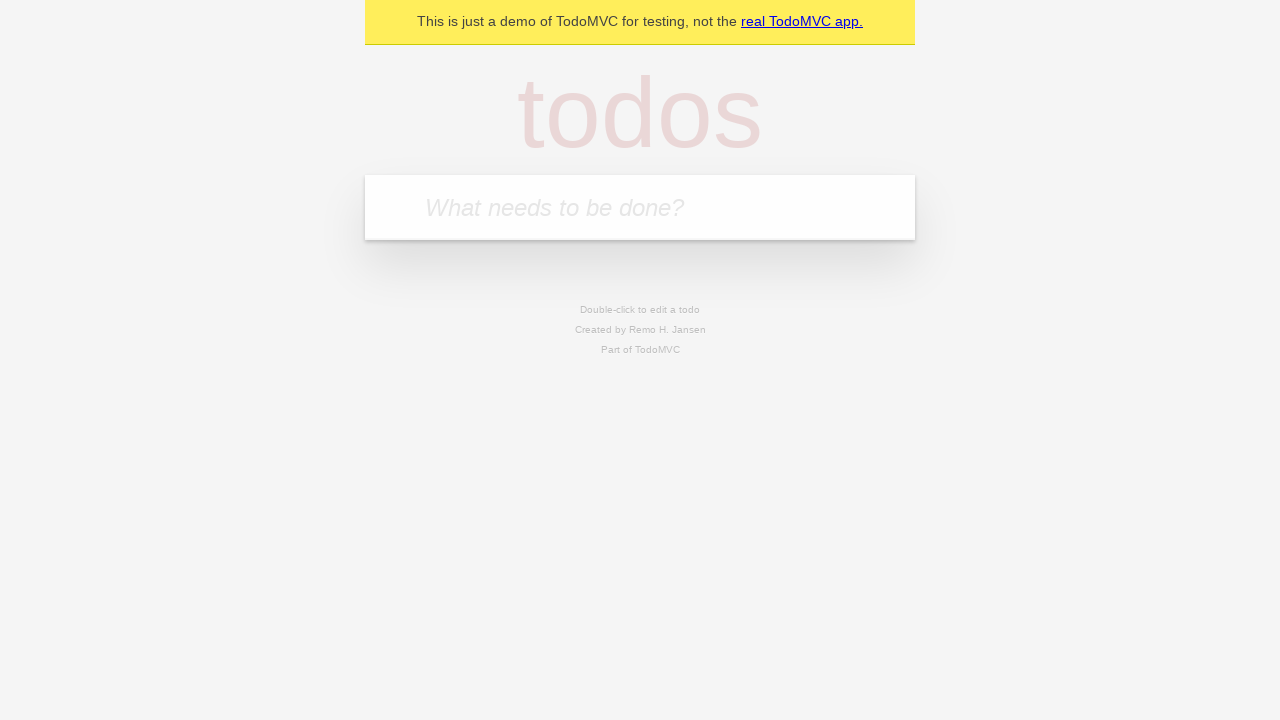

Filled first todo input with 'buy some cheese' on internal:attr=[placeholder="What needs to be done?"i]
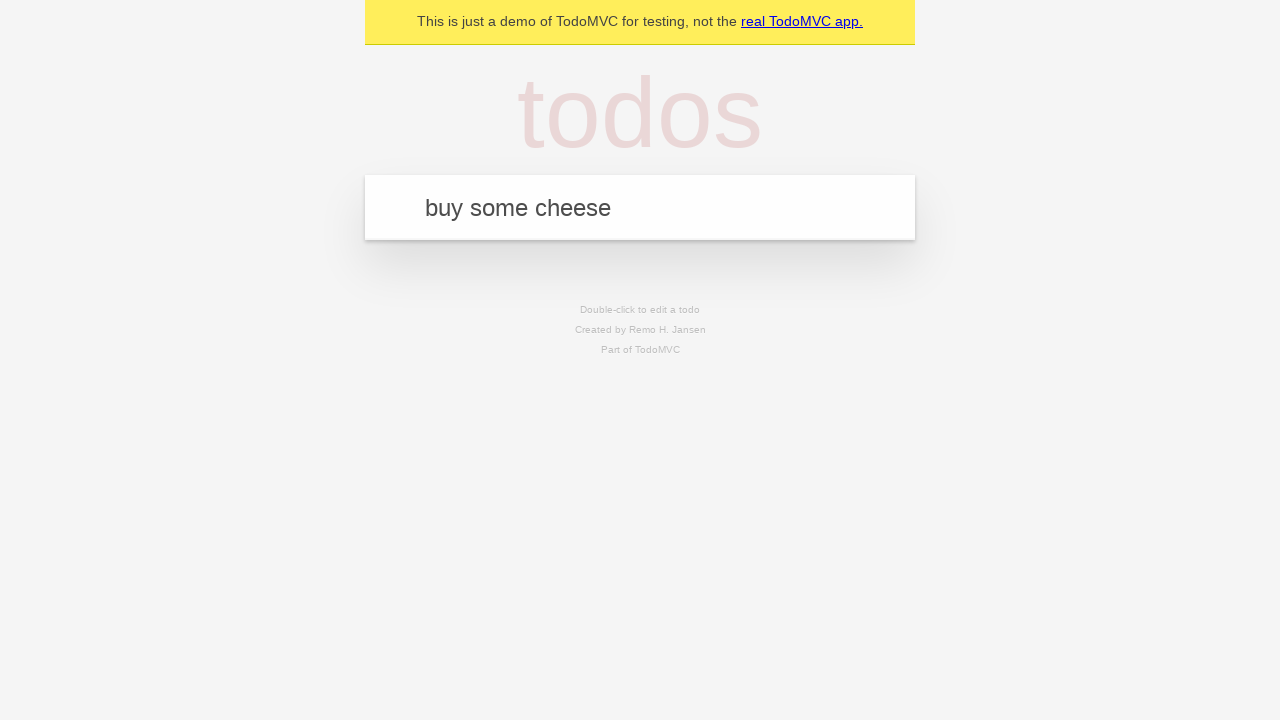

Pressed Enter to add first todo on internal:attr=[placeholder="What needs to be done?"i]
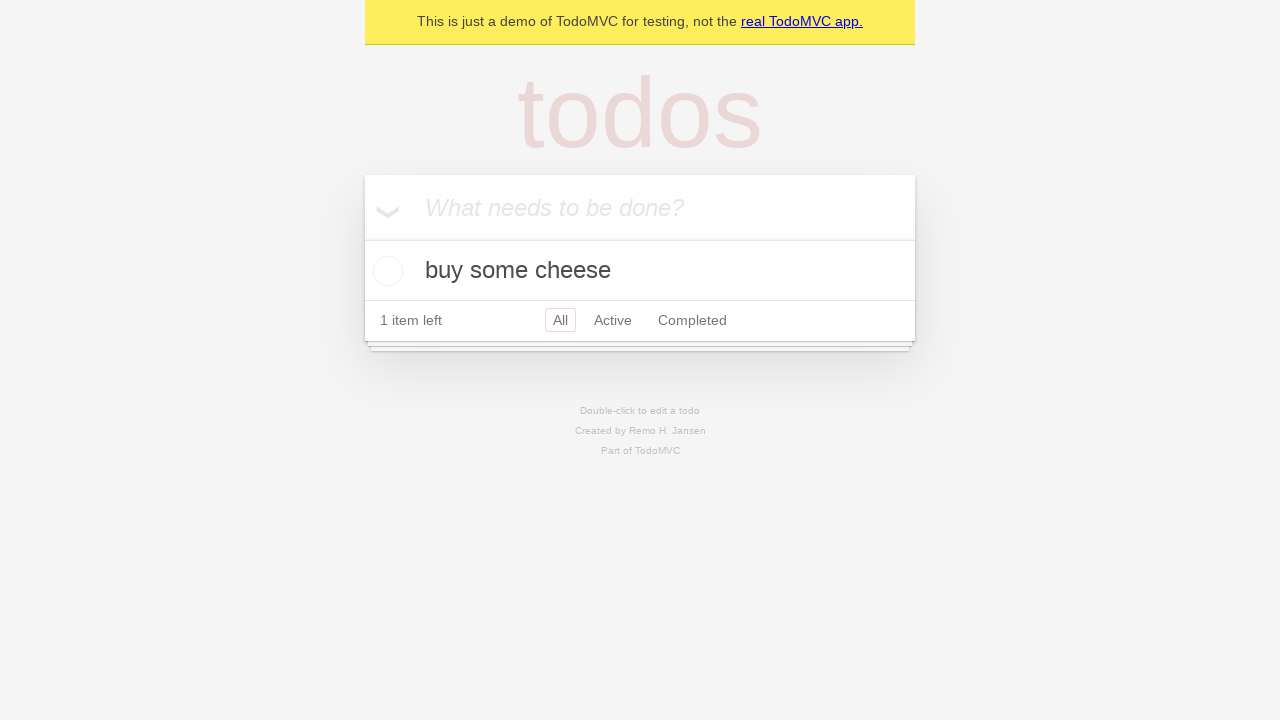

Filled second todo input with 'feed the cat' on internal:attr=[placeholder="What needs to be done?"i]
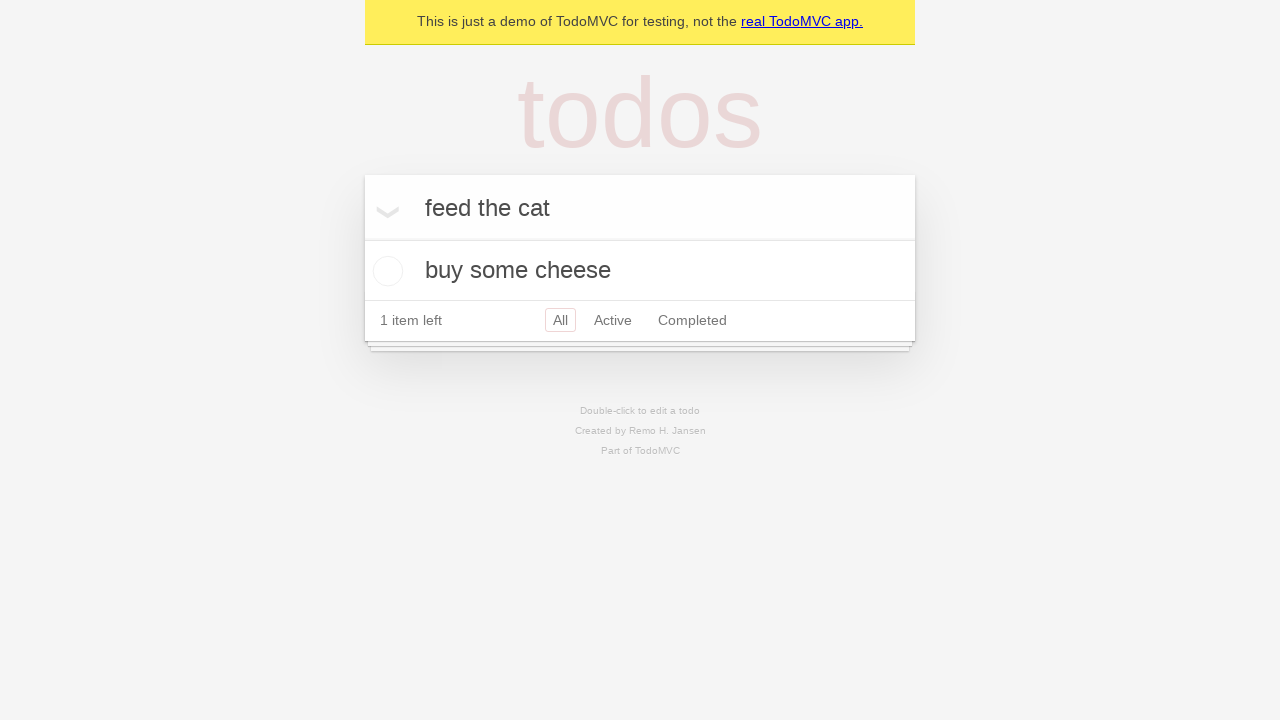

Pressed Enter to add second todo on internal:attr=[placeholder="What needs to be done?"i]
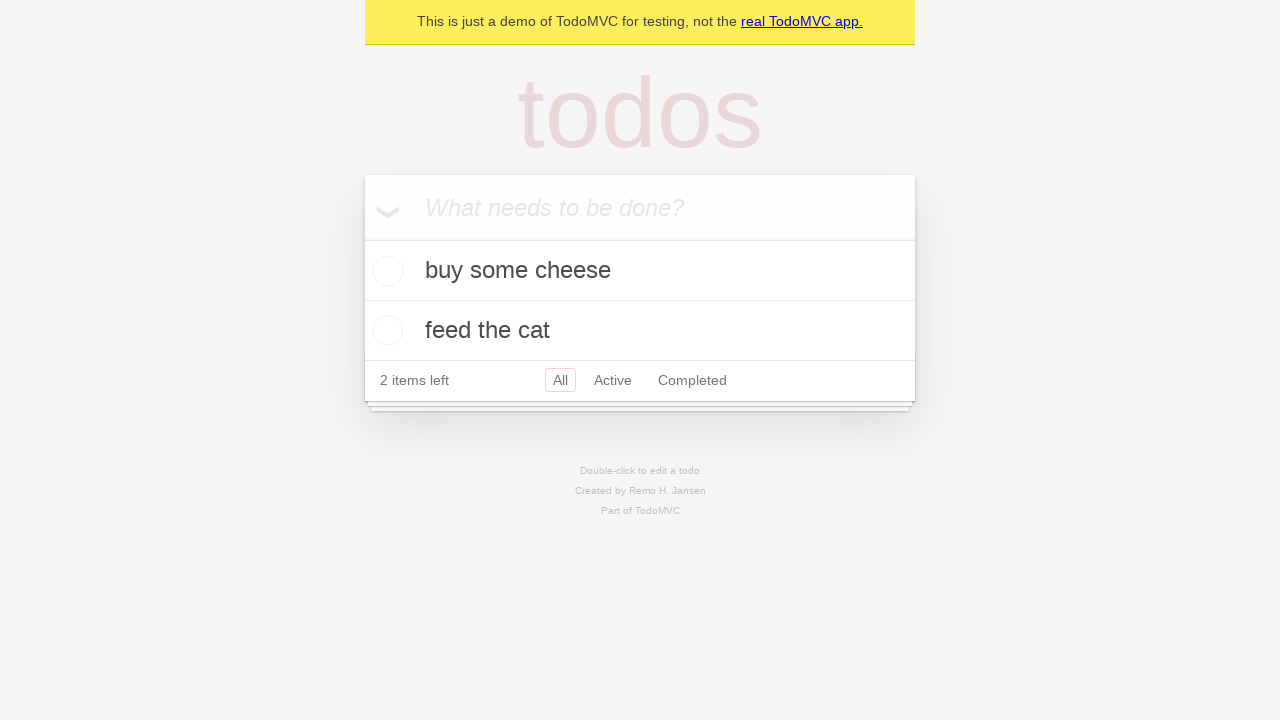

Filled third todo input with 'book a doctors appointment' on internal:attr=[placeholder="What needs to be done?"i]
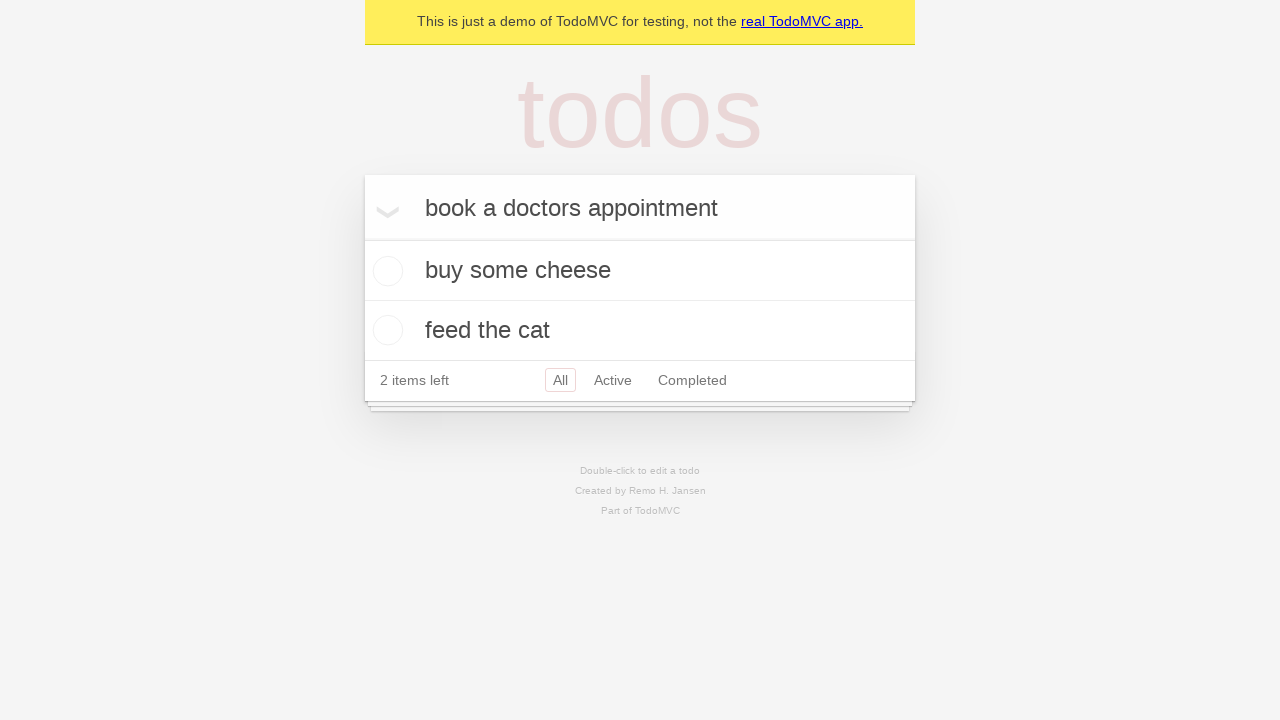

Pressed Enter to add third todo on internal:attr=[placeholder="What needs to be done?"i]
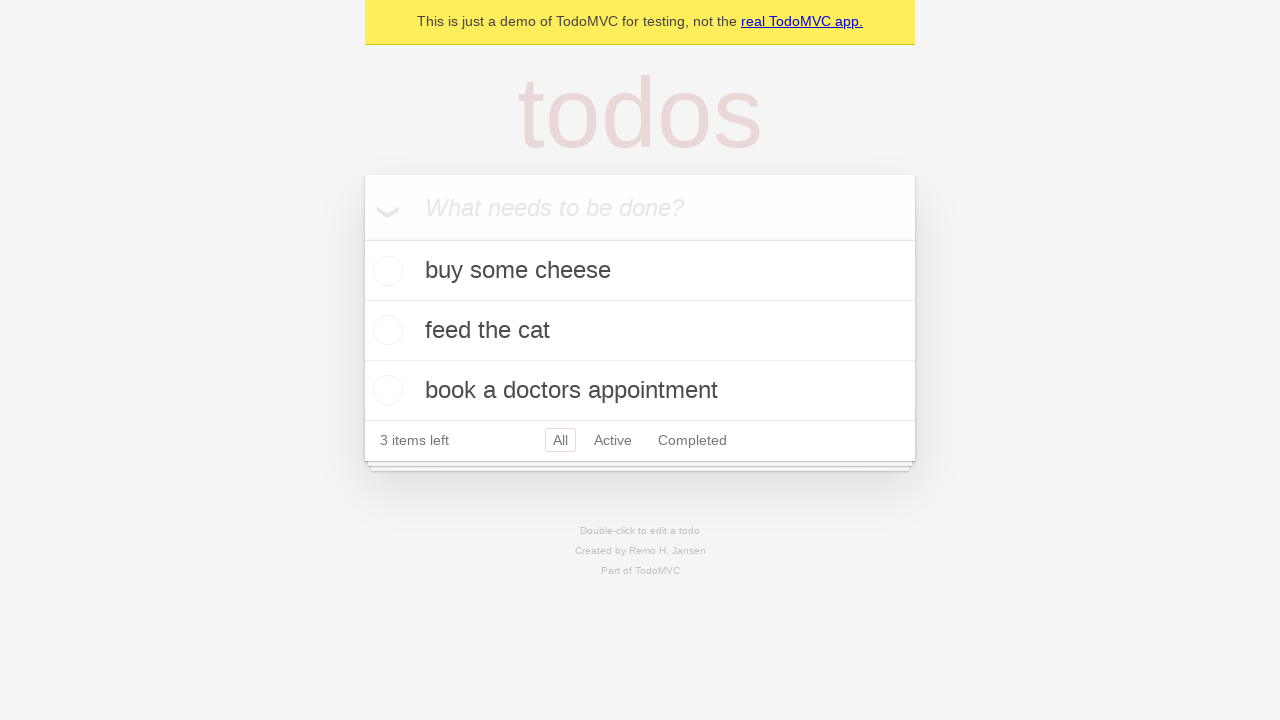

Double-clicked second todo item to enable edit mode at (640, 331) on internal:testid=[data-testid="todo-item"s] >> nth=1
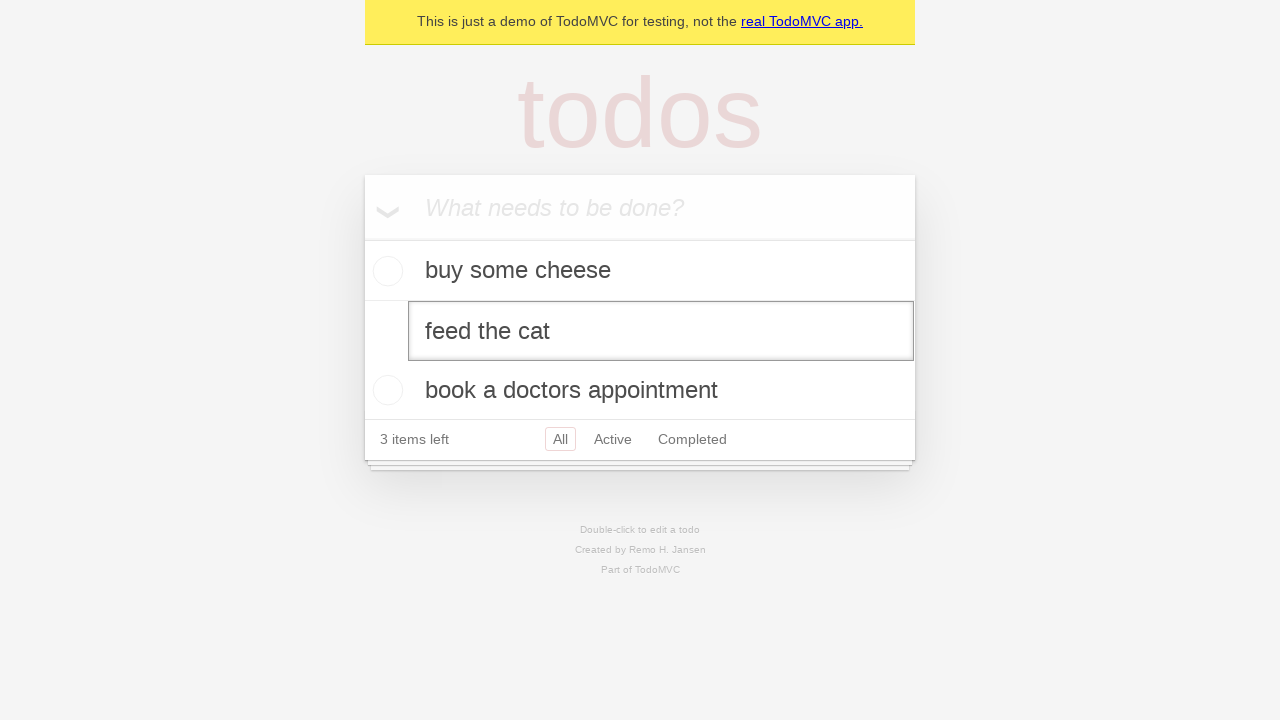

Filled edit textbox with 'buy some sausages' on internal:testid=[data-testid="todo-item"s] >> nth=1 >> internal:role=textbox[nam
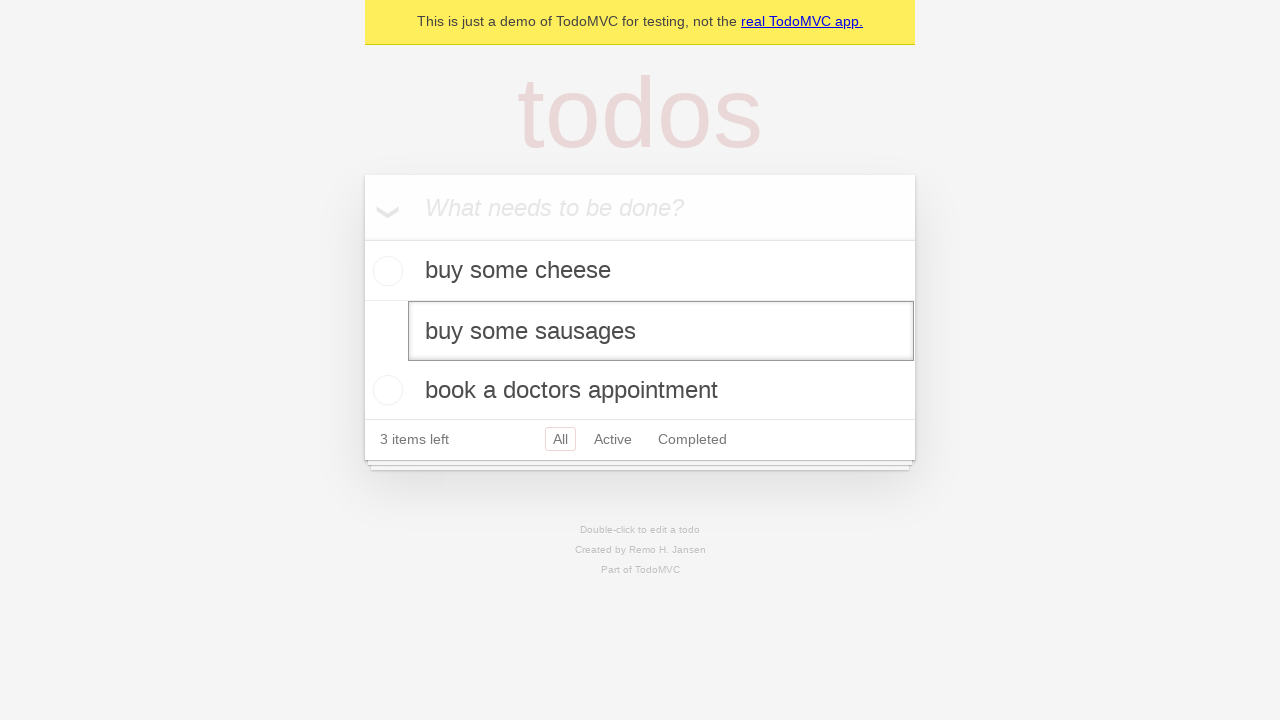

Pressed Enter to save edited todo on internal:testid=[data-testid="todo-item"s] >> nth=1 >> internal:role=textbox[nam
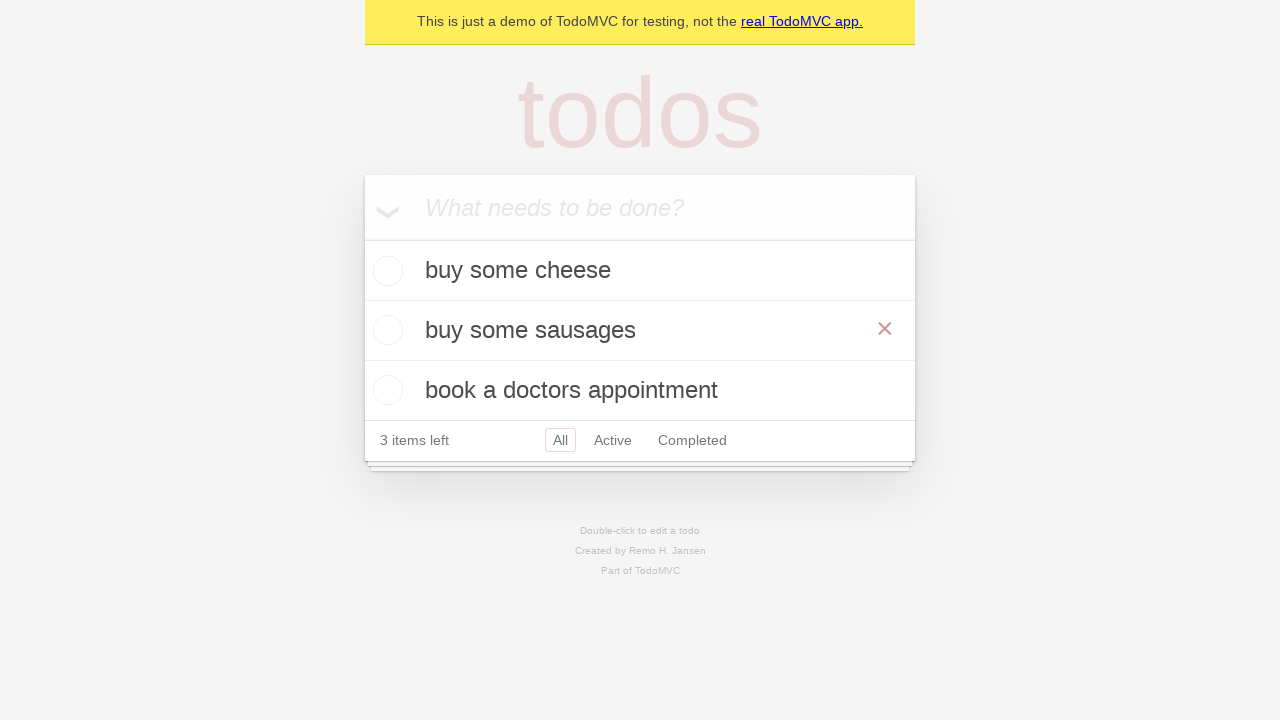

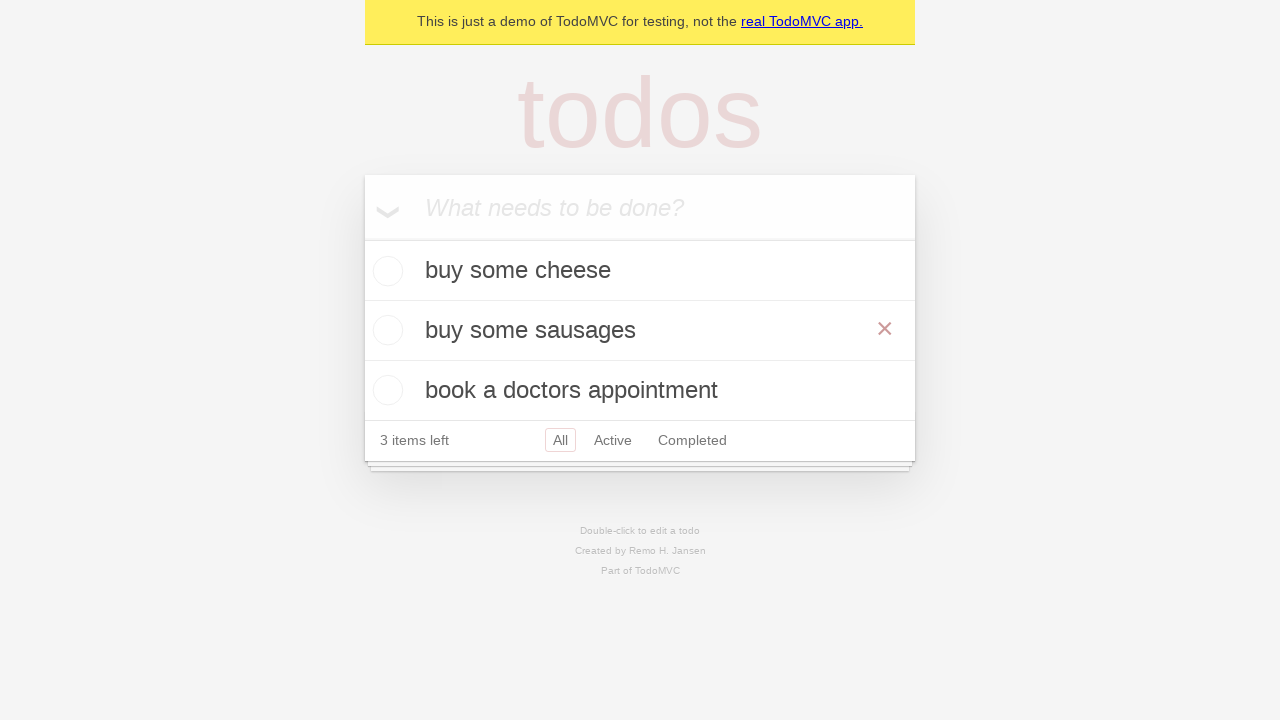